Tests a car purchase flow by waiting for the price to load, clicking the buy button, and verifying the success message appears.

Starting URL: https://erikdark.github.io/QA_autotest_16/

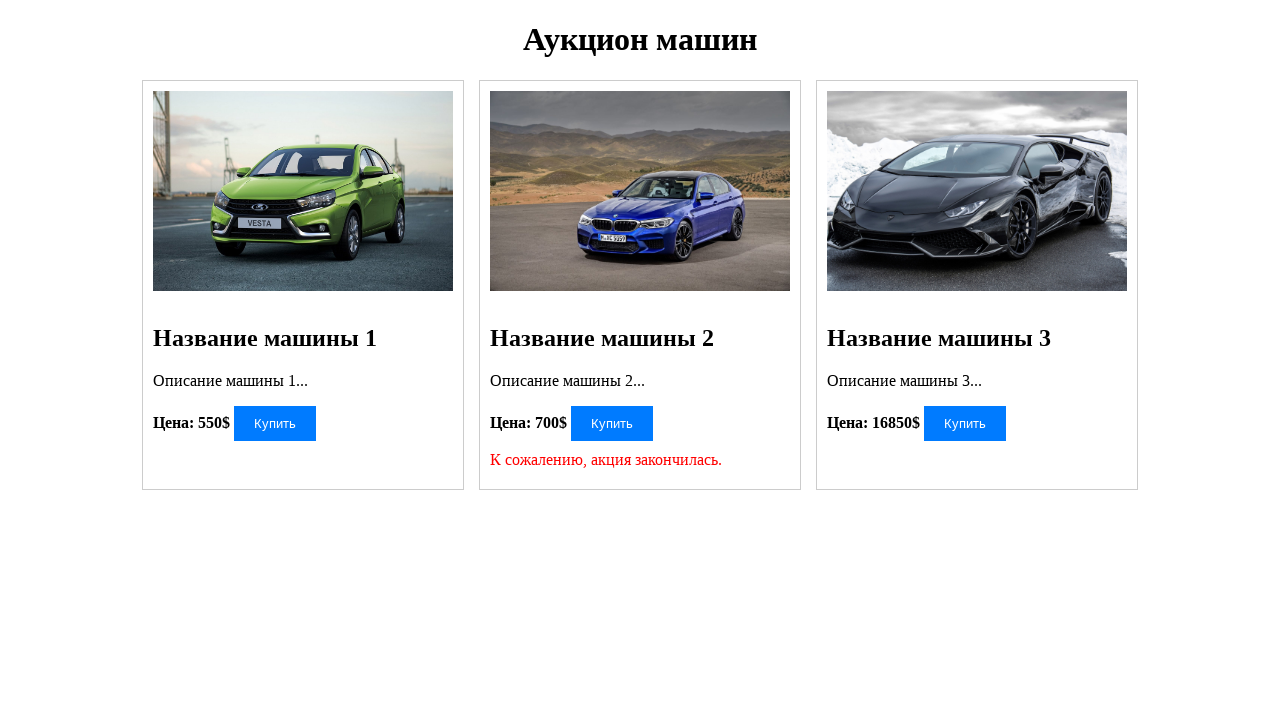

Waited for price element to load with value '550'
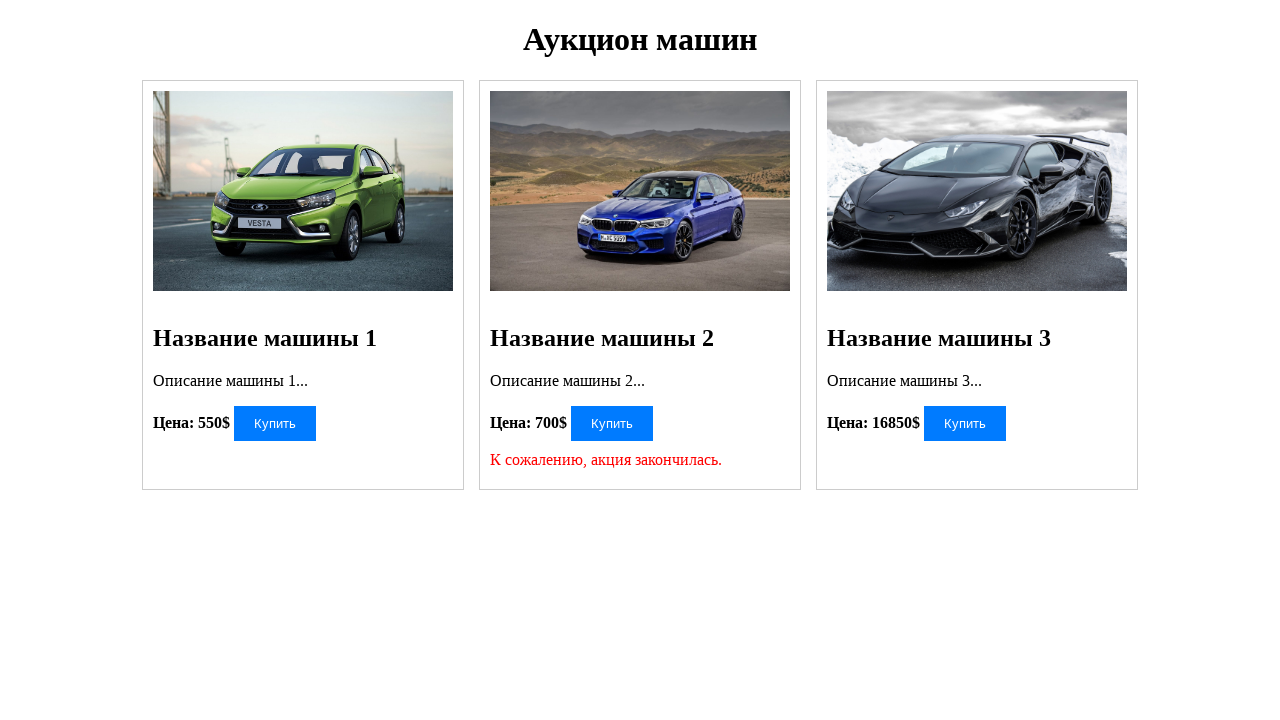

Clicked the buy button at (275, 423) on #buyButton1
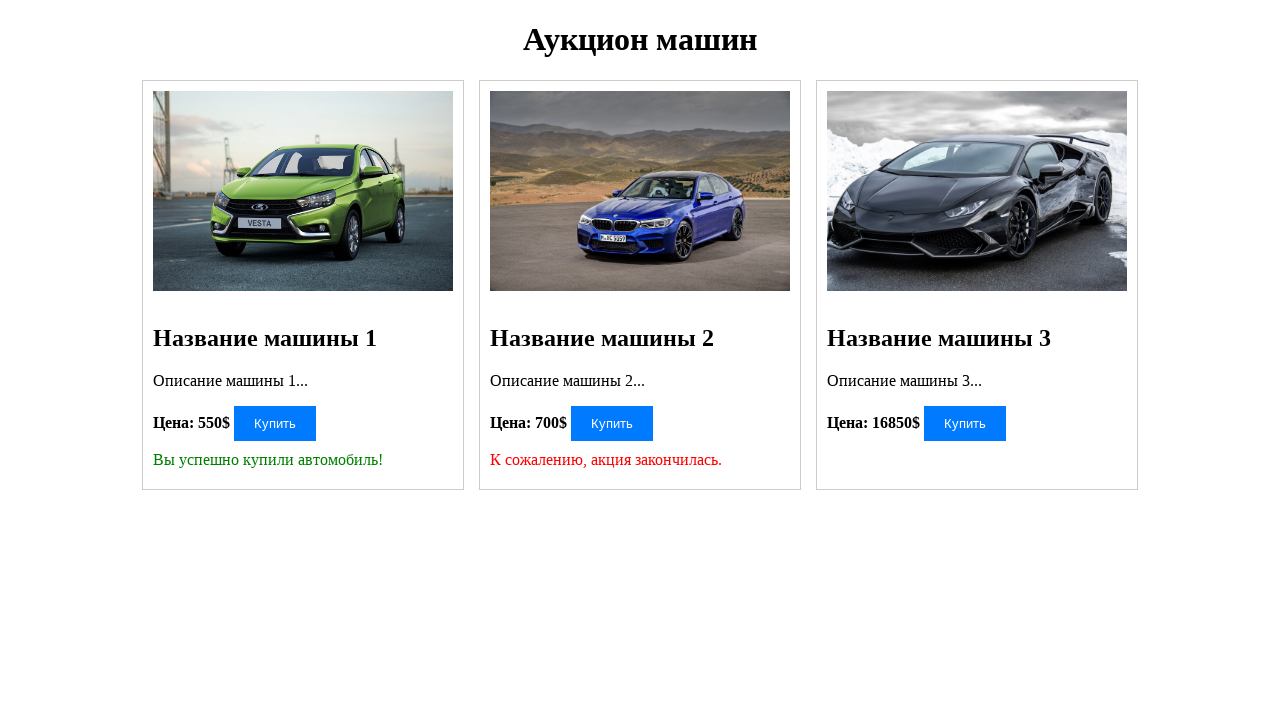

Success message element appeared
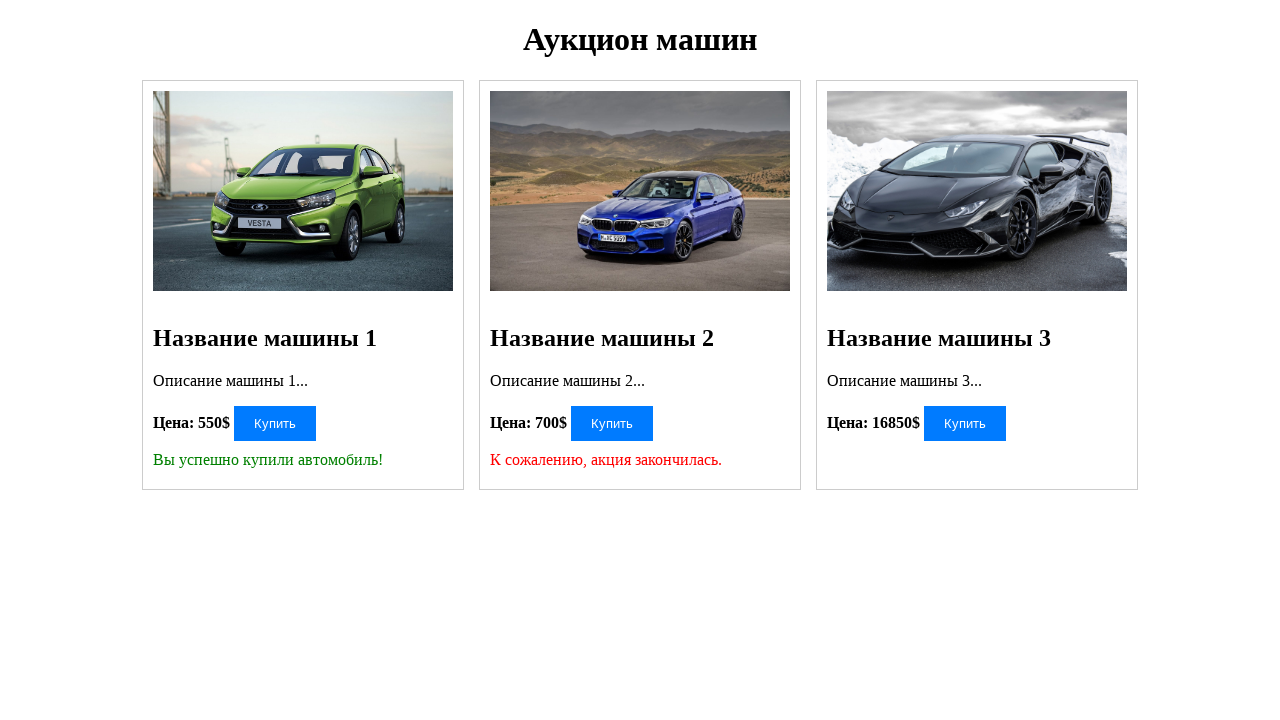

Verified success message contains 'Вы успешно купили автомобиль!'
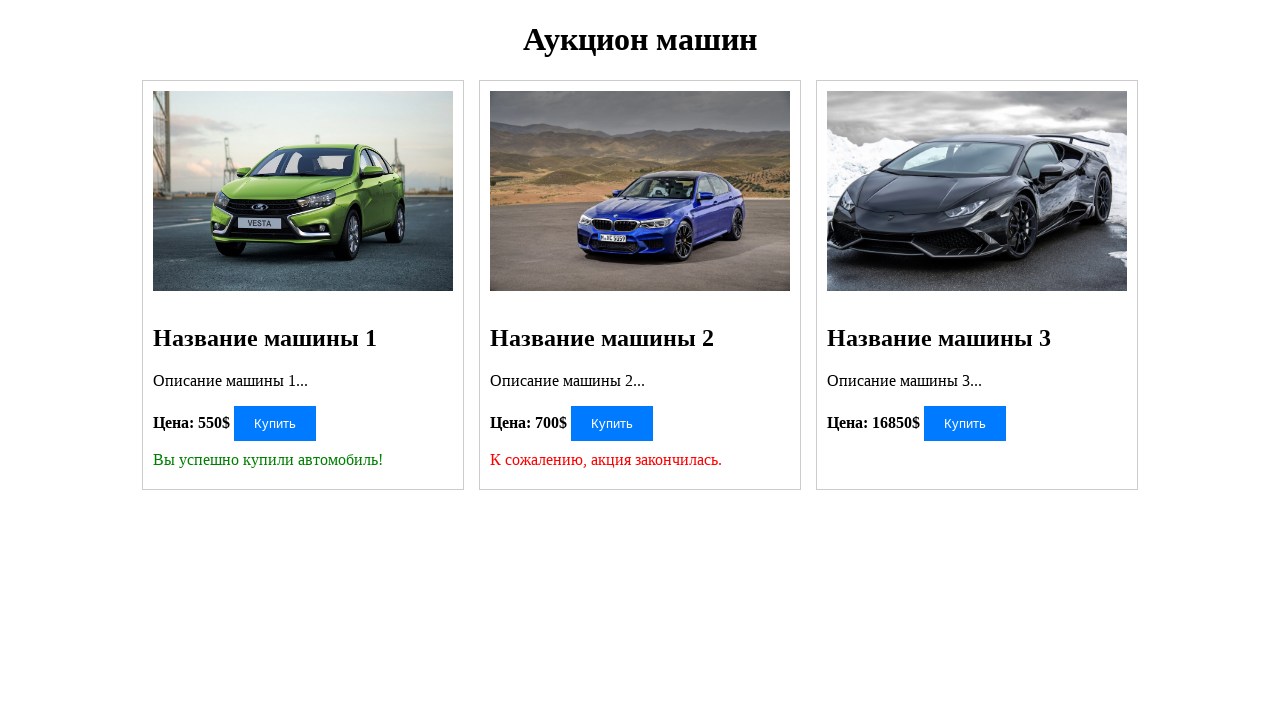

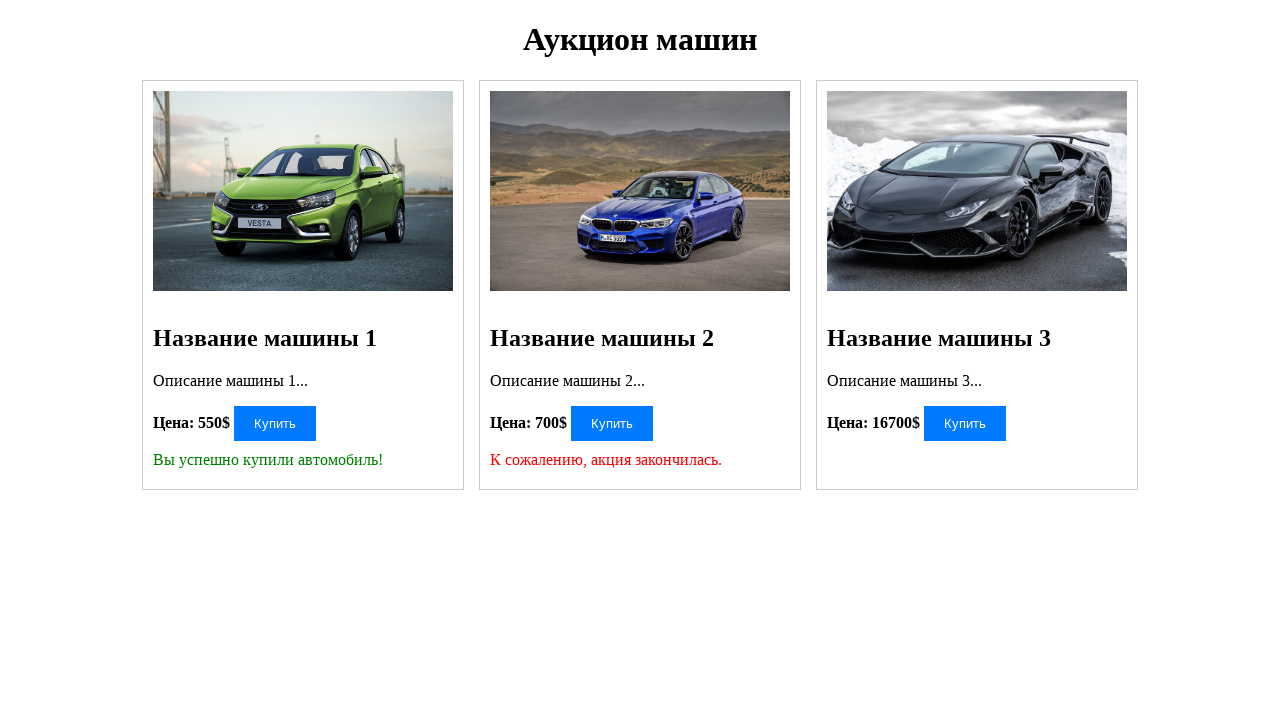